Tests modal window functionality by verifying modal content, closing it, reopening it via restart link, and closing again

Starting URL: https://the-internet.herokuapp.com/entry_ad

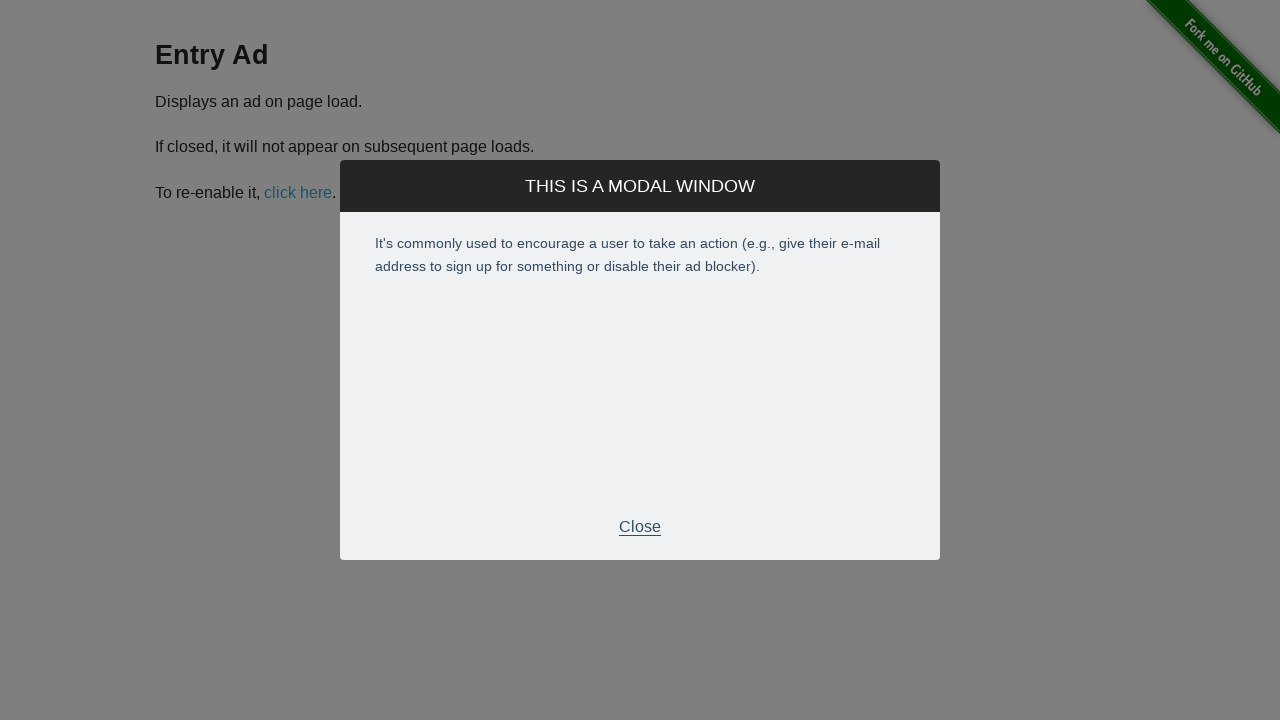

Modal window appeared on page
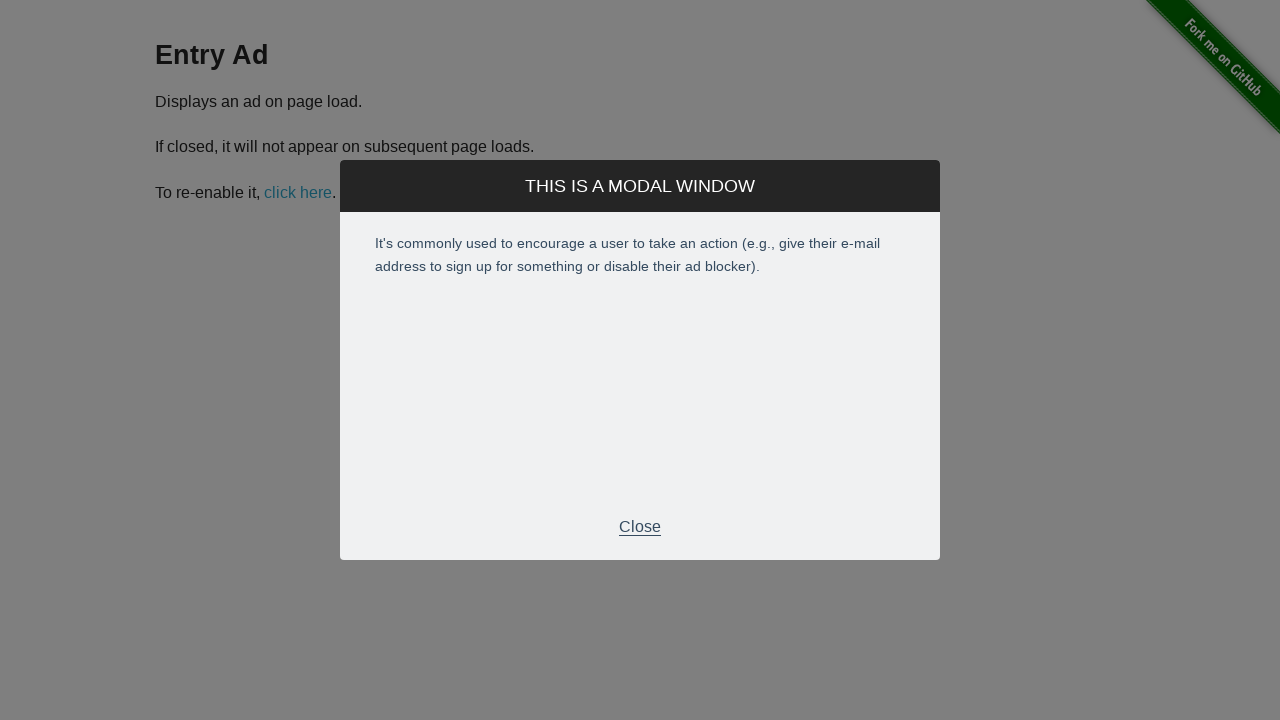

Modal close button became available
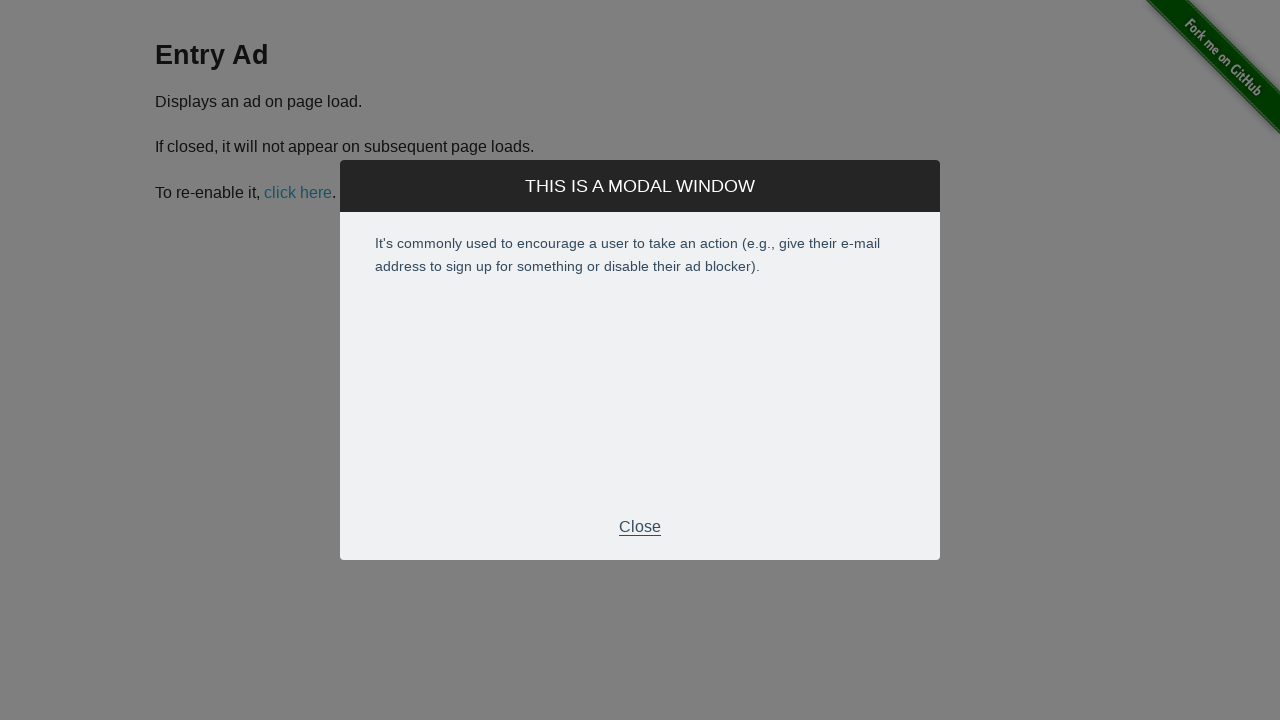

Clicked close button to dismiss modal at (640, 527) on #modal > div.modal > div.modal-footer > p
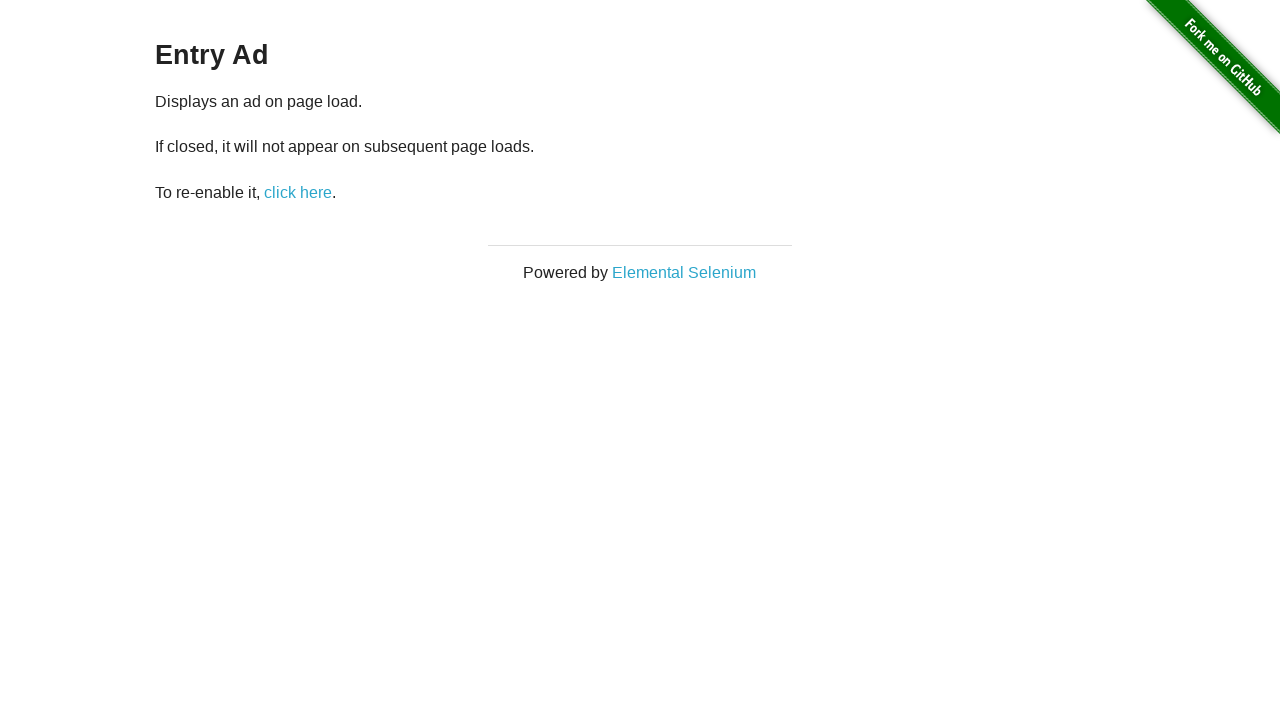

Restart ad link became available
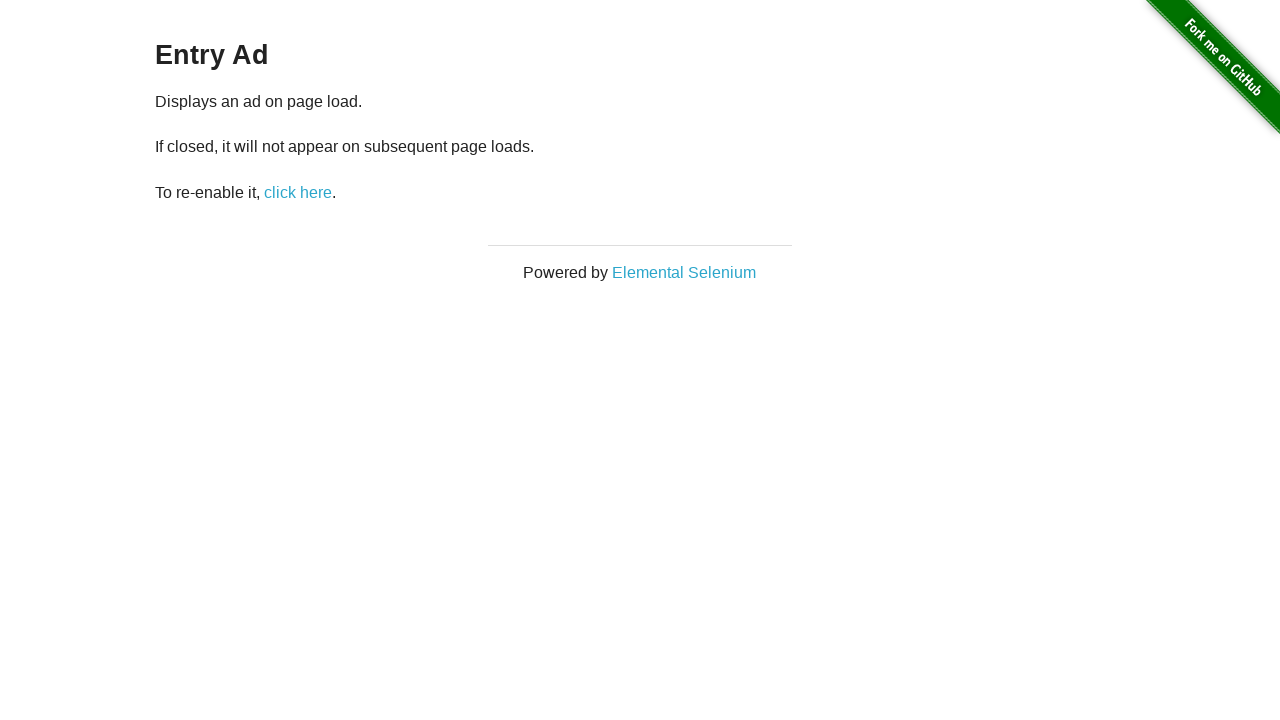

Clicked restart ad link to reopen modal at (298, 192) on #restart-ad
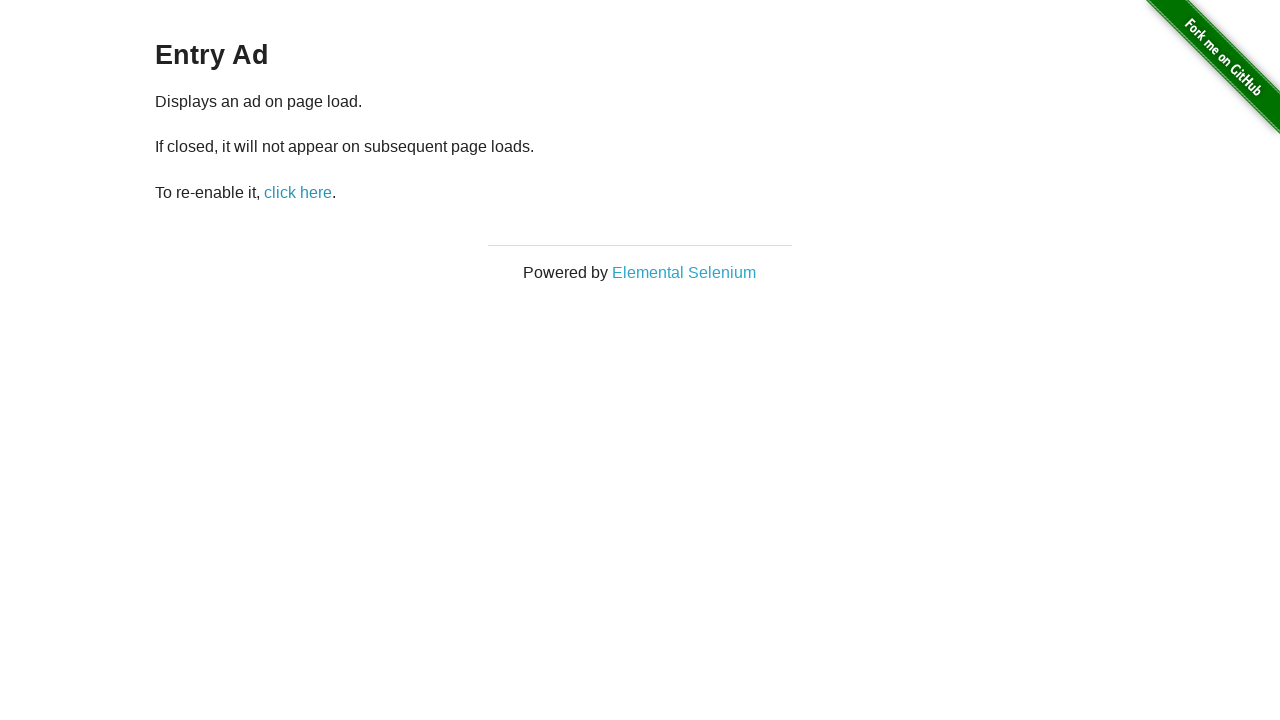

Modal window appeared again after restart
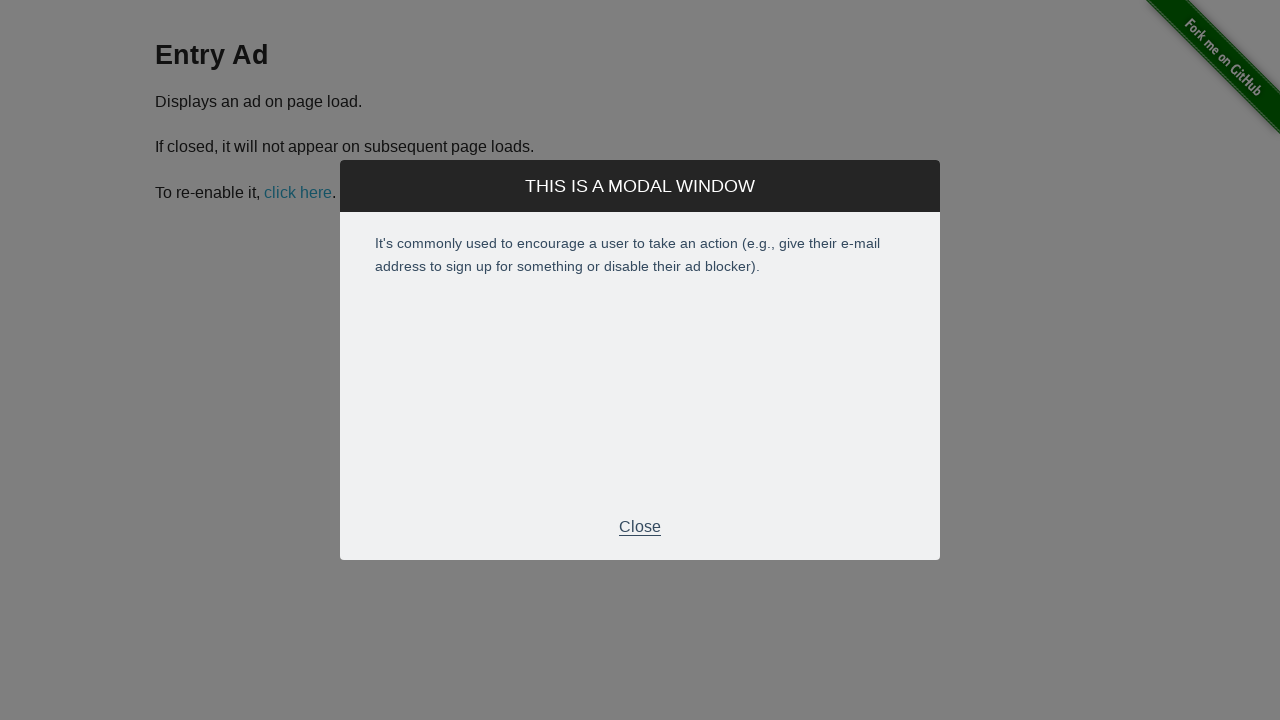

Clicked close button to dismiss modal again at (640, 527) on xpath=/html/body/div[2]/div/div[2]/div[2]/div[3]/p
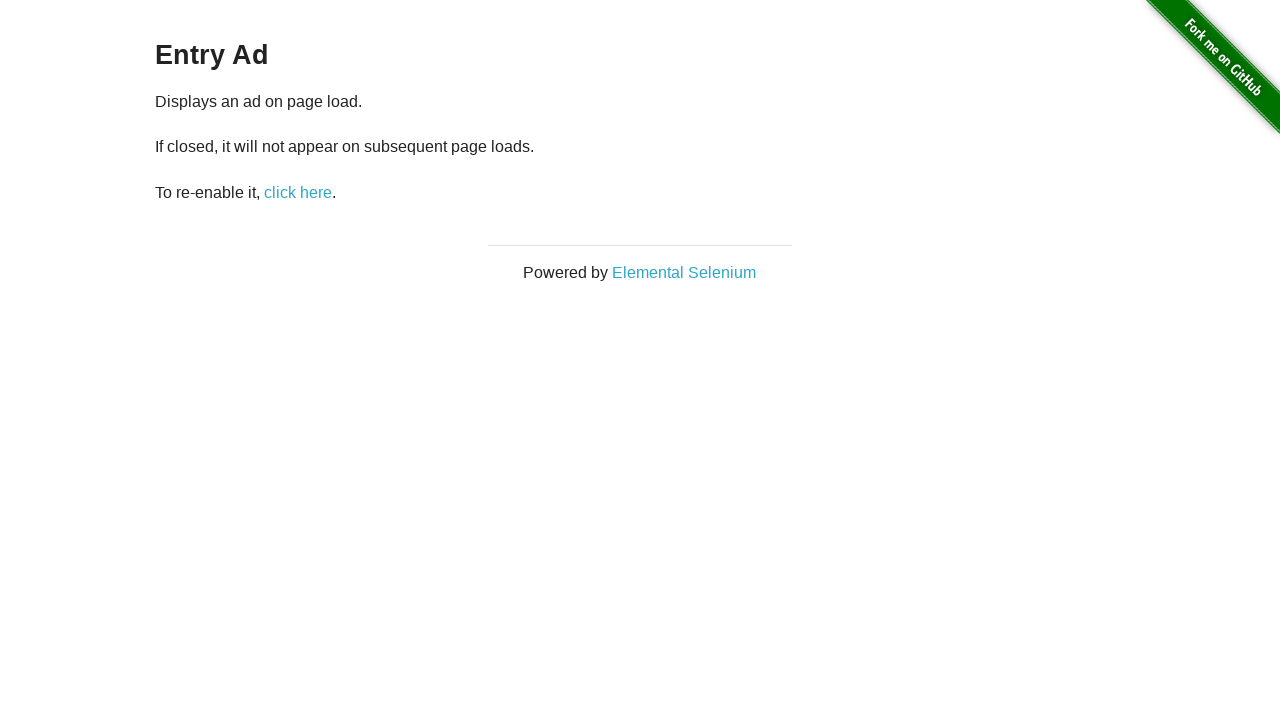

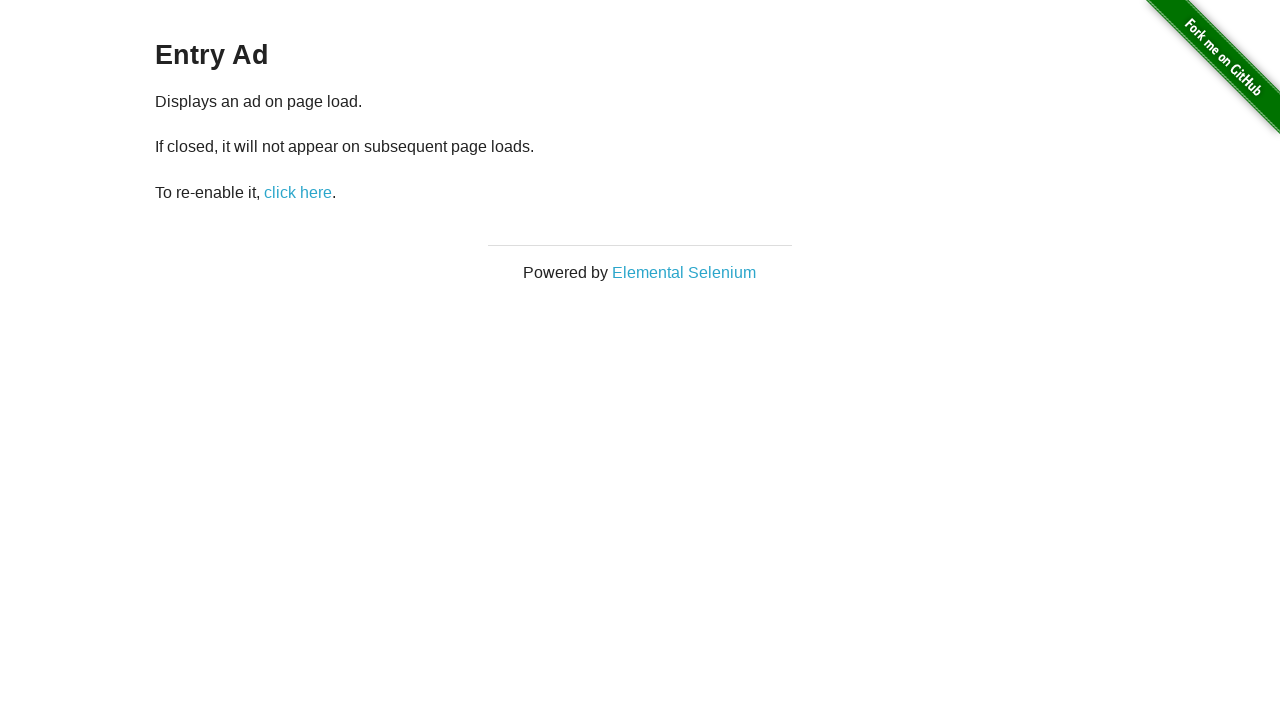